Navigates to the Contact page by clicking on the Contact link in the navigation menu and verifies the page title

Starting URL: https://alchemy.hguy.co/lms/

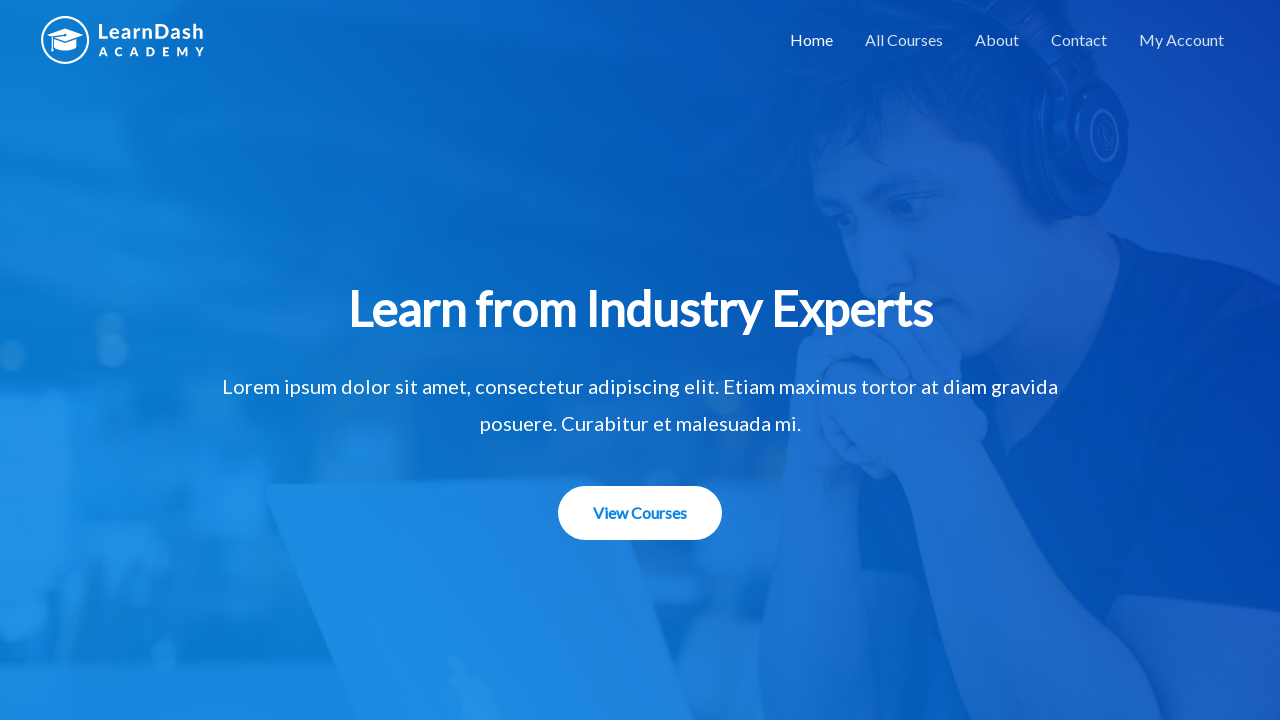

Clicked on Contact link in navigation menu at (1079, 40) on xpath=//ul[contains(@class,'nav-menu')]/li[4]/a[1]
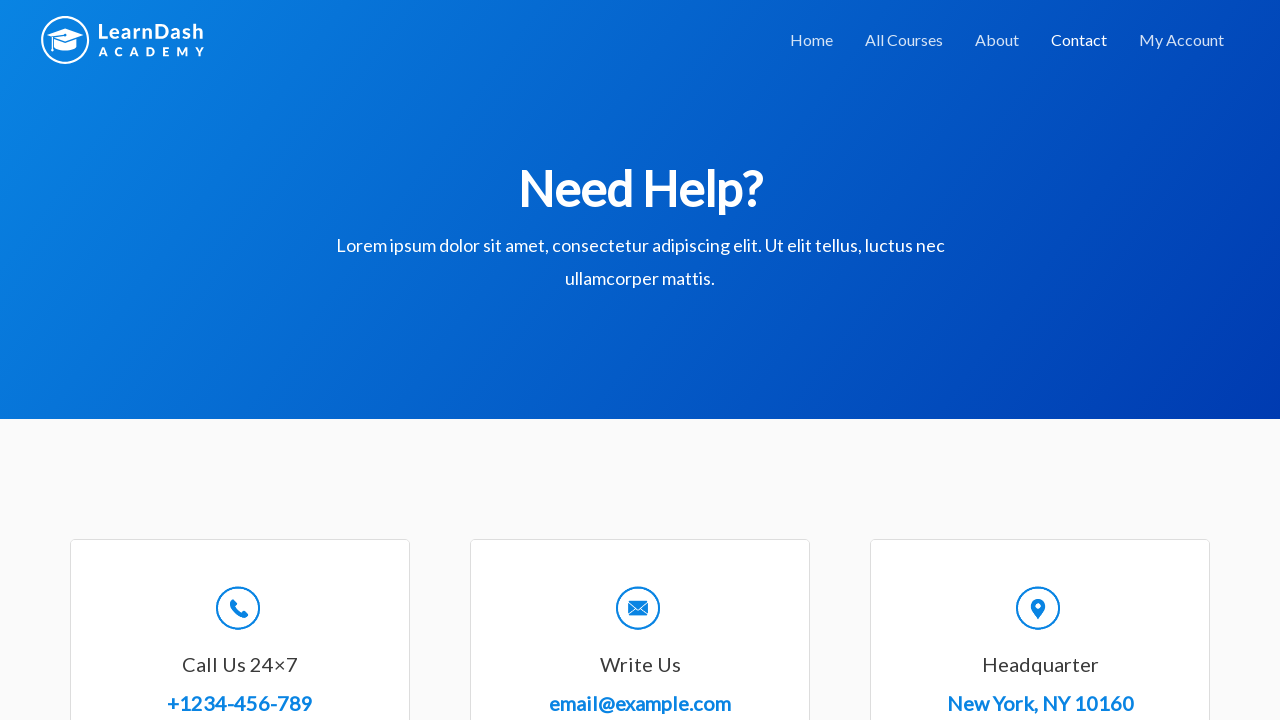

Verified page title is 'Contact – Alchemy LMS'
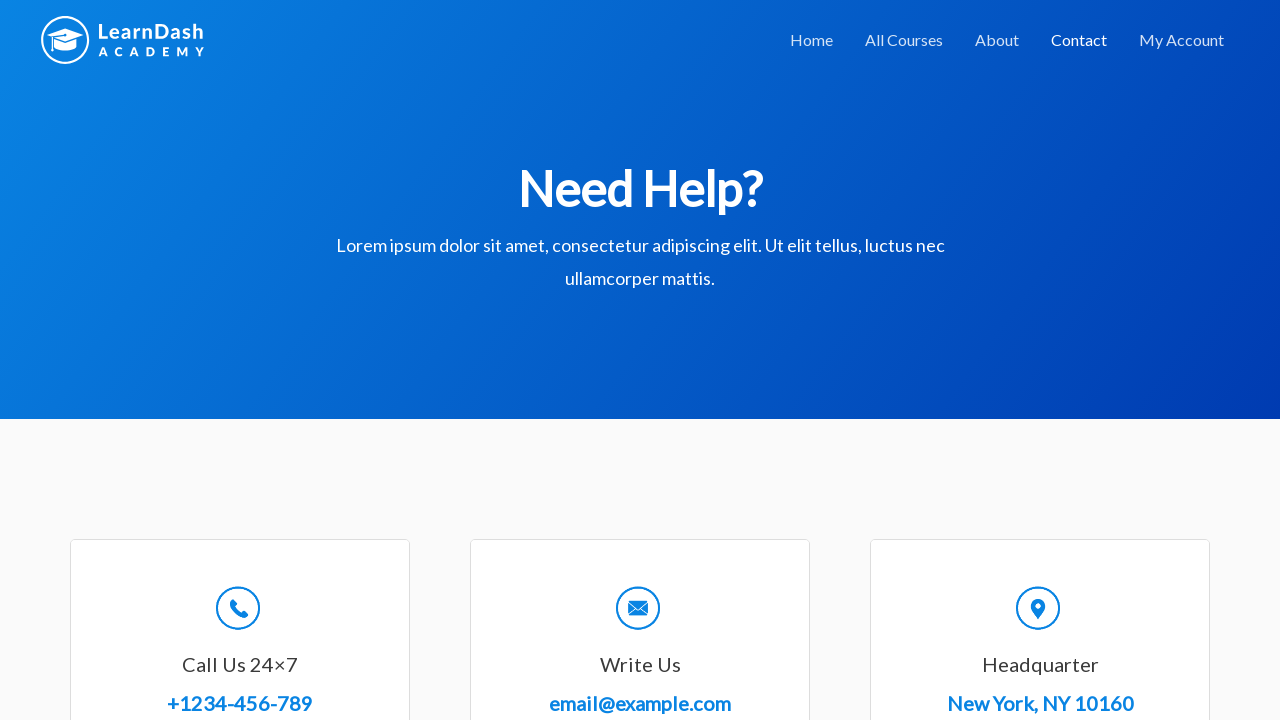

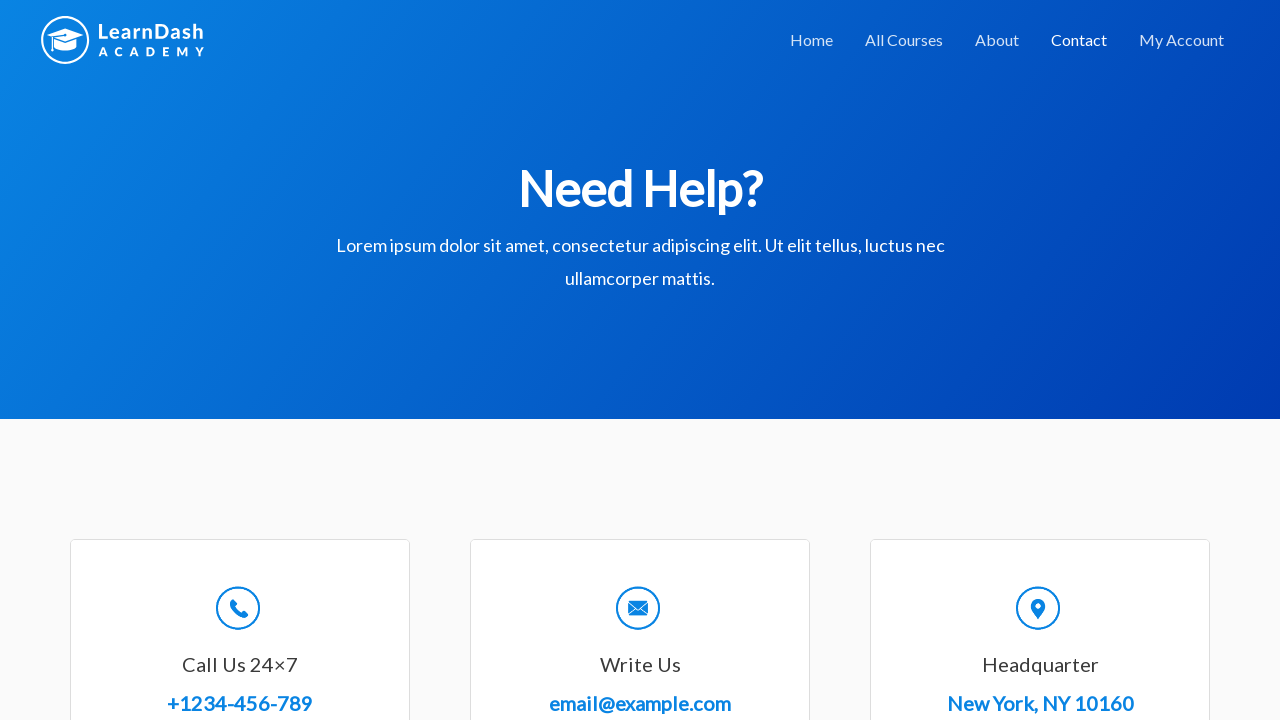